Opens the Walmart El Salvador website and verifies the page loads by checking the title

Starting URL: https://www.walmart.com.sv/

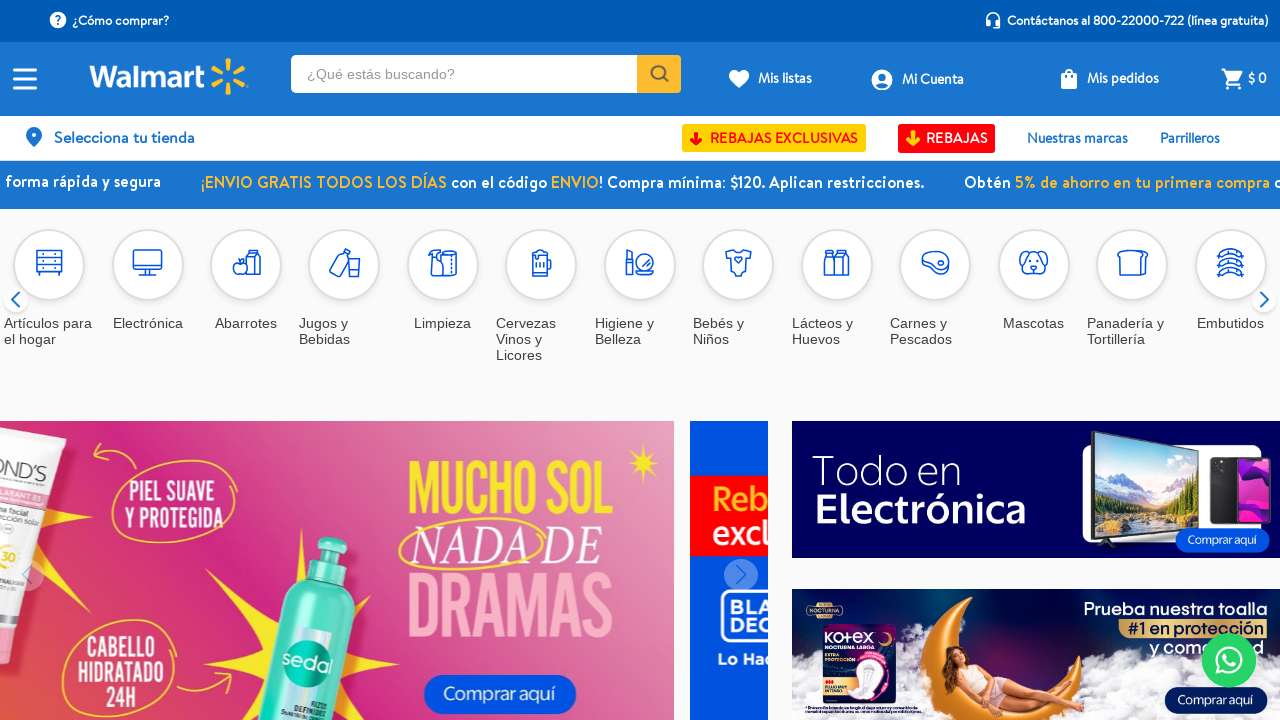

Waited for page to reach domcontentloaded state
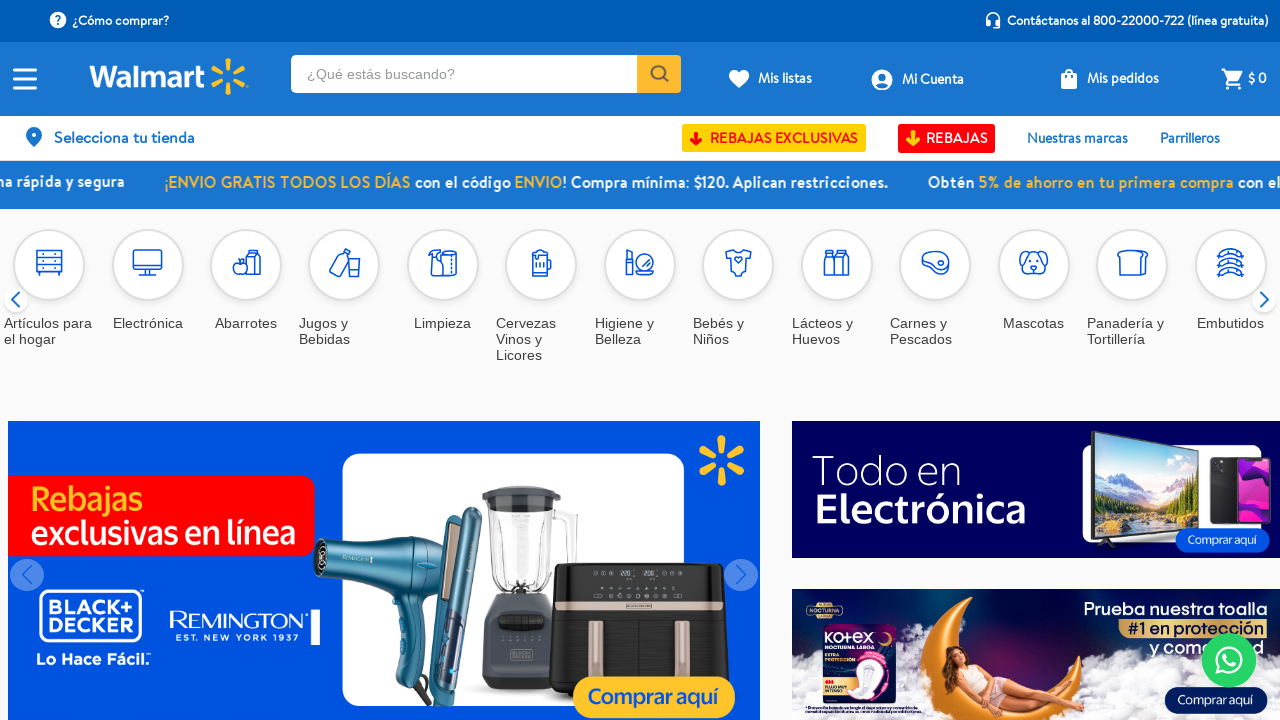

Retrieved page title
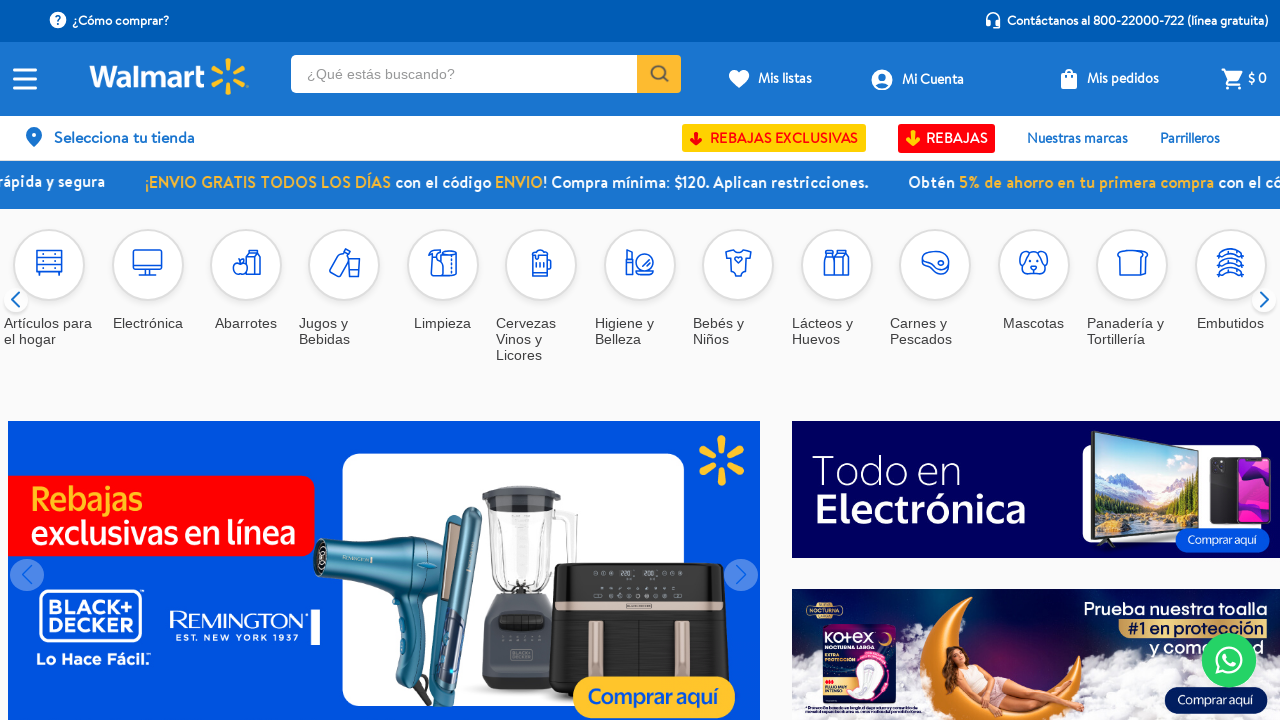

Verified page title is not empty
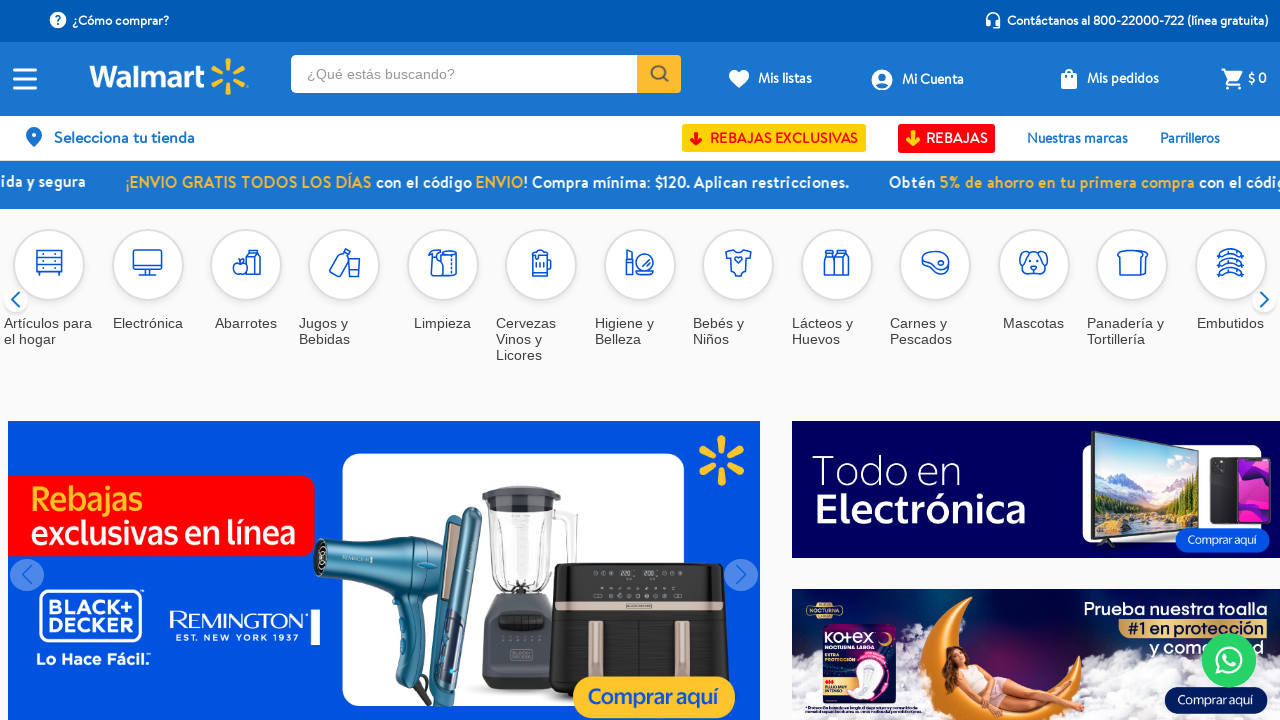

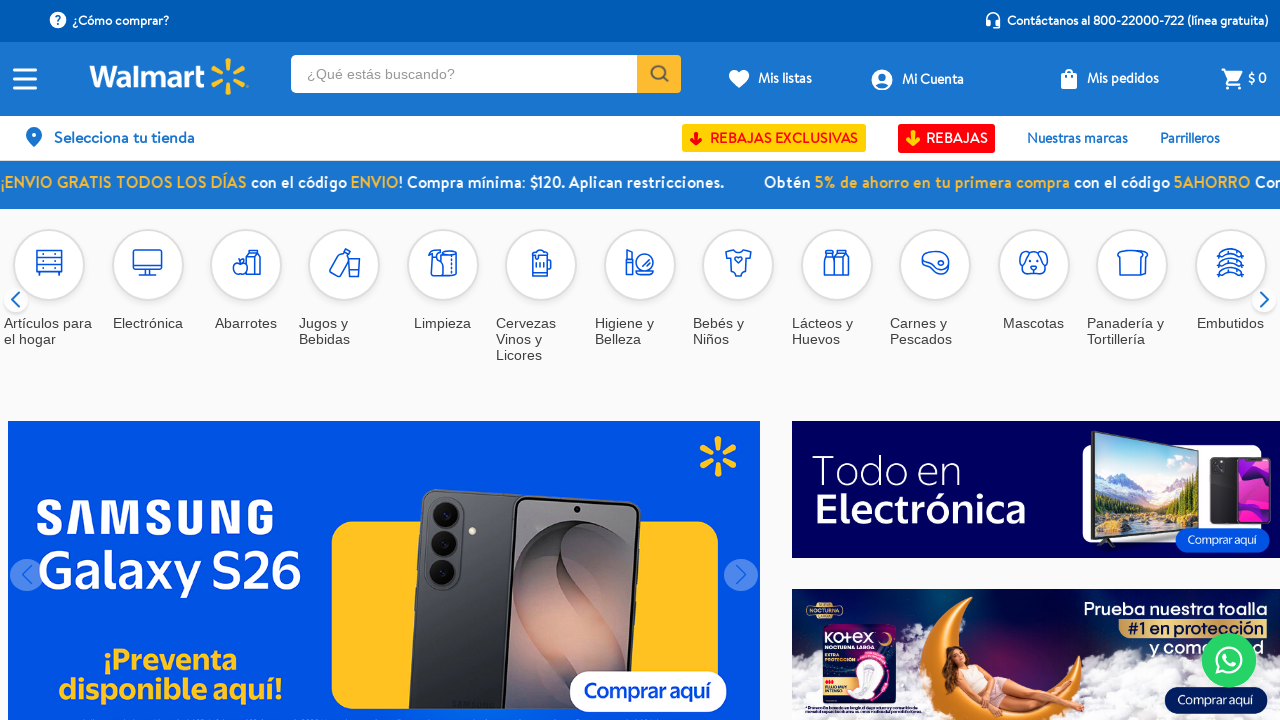